Tests iframe handling by locating a label element, switching to an iframe, then switching back to the main content and filling a text input field with a city name.

Starting URL: http://only-testing-blog.blogspot.com/2015/01/iframe1.html

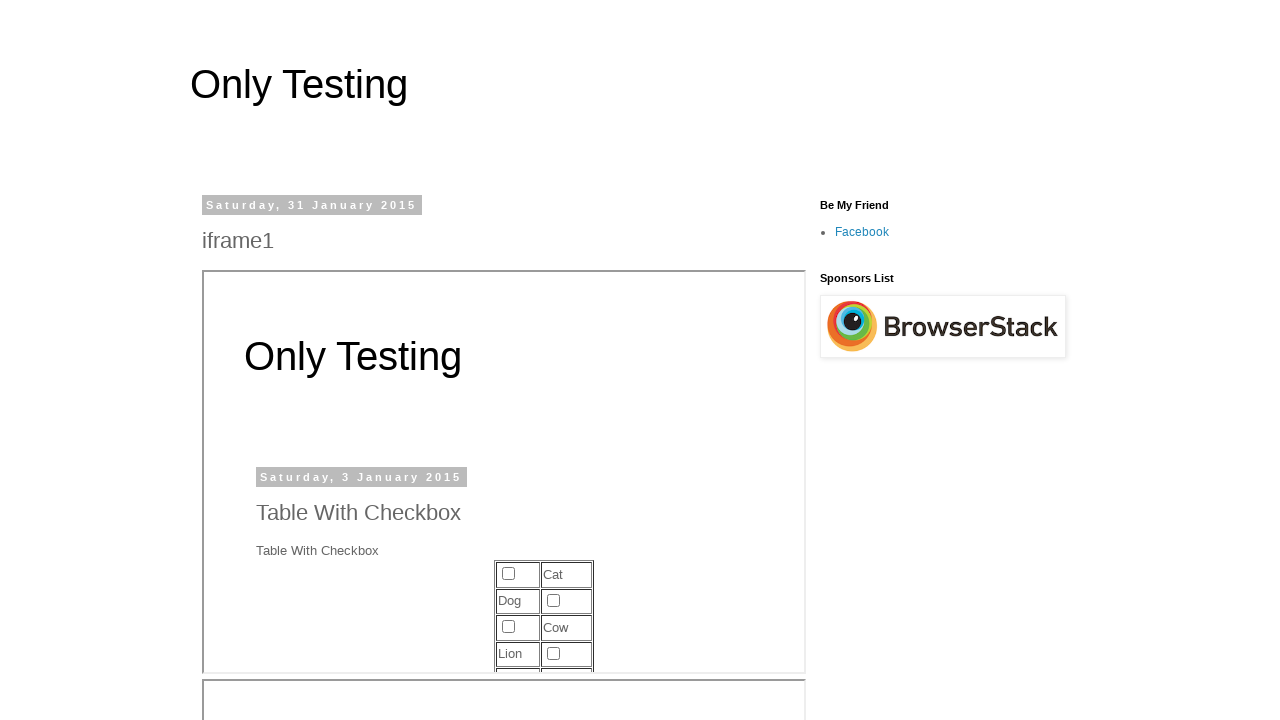

Located label element in main page
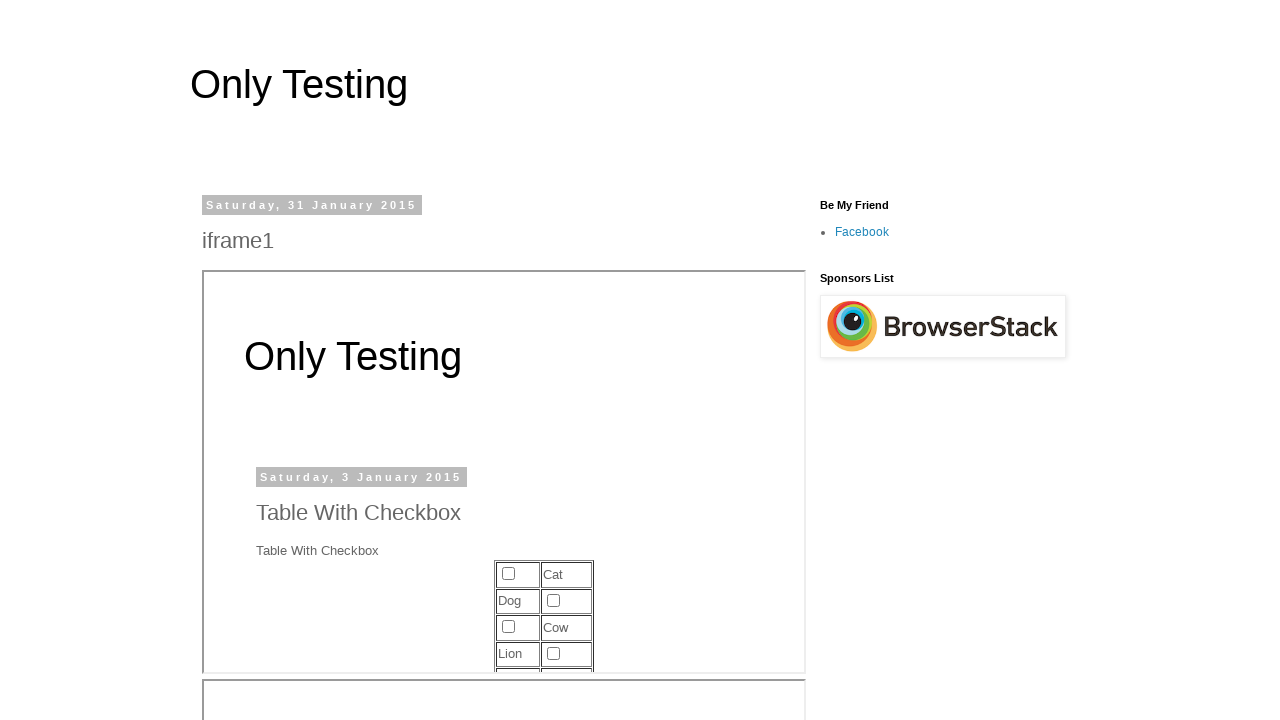

Switched to first iframe
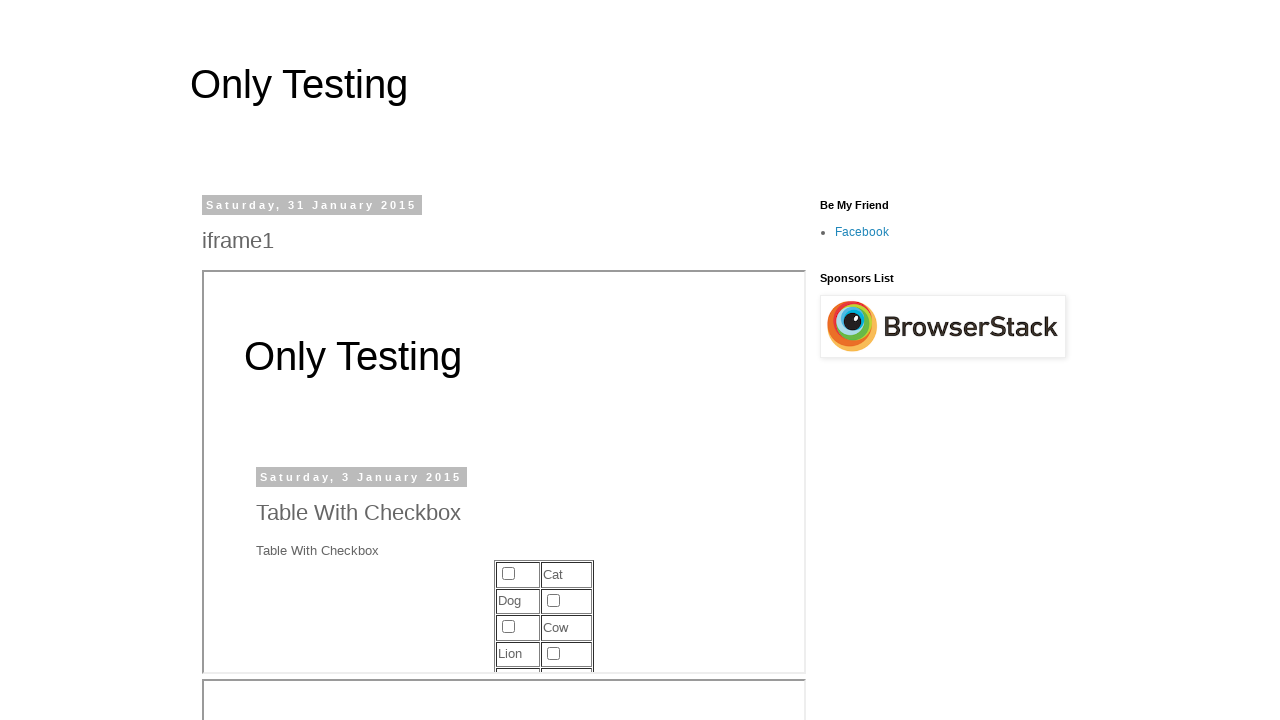

Switched back to main content and filled Town field with 'Hydrabad' on input[name='Town']
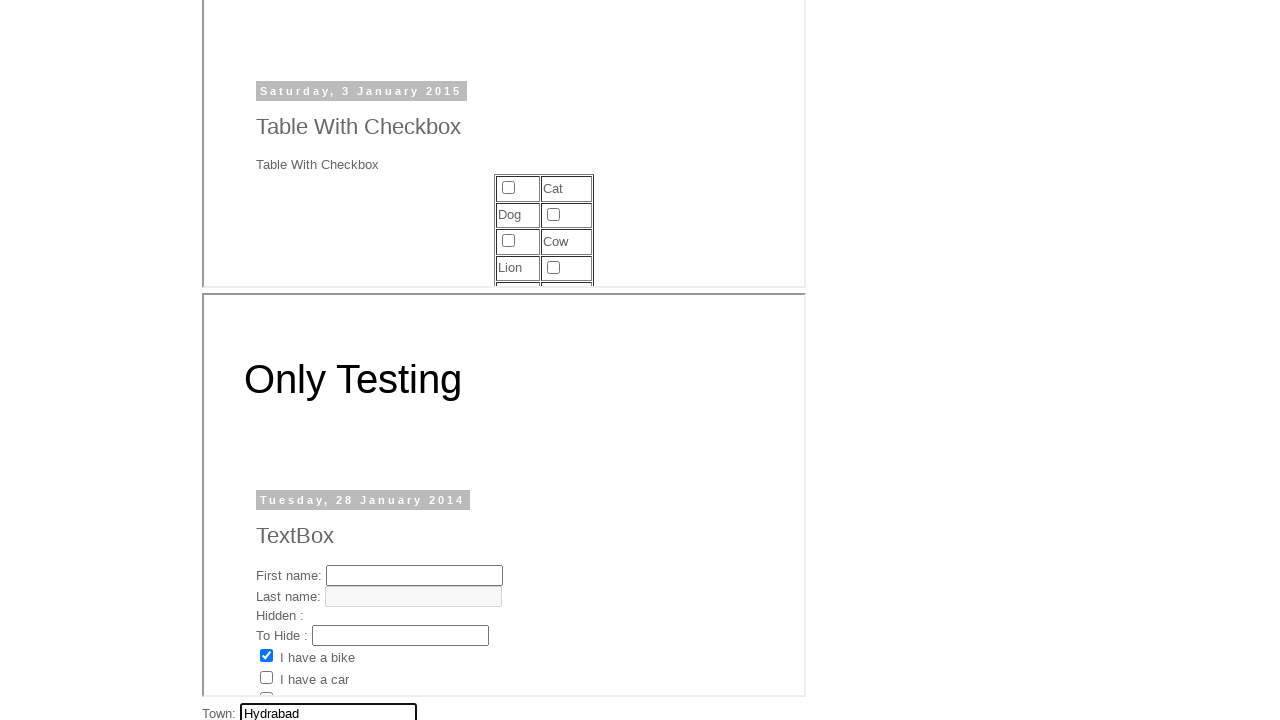

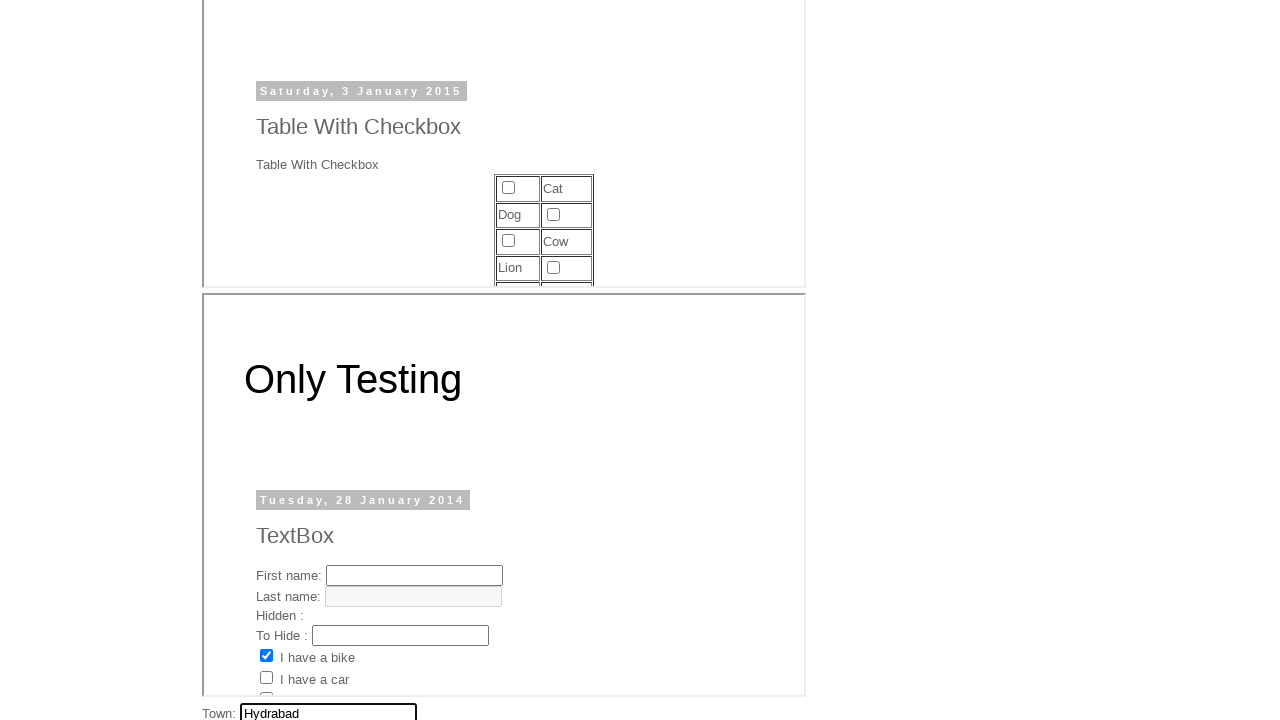